Solves a math problem by reading a value from the page, calculating a result using a logarithmic function, and submitting the answer along with checkbox selections

Starting URL: http://suninjuly.github.io/math.html

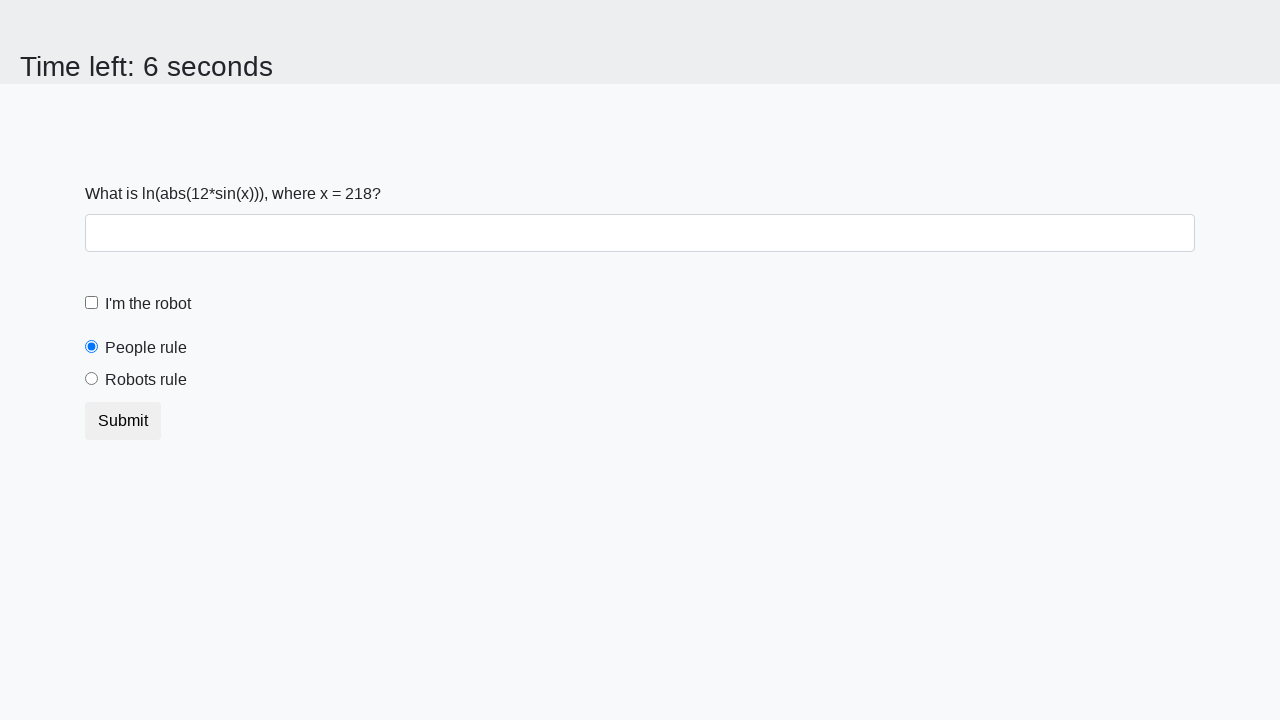

Read x value from page element #input_value
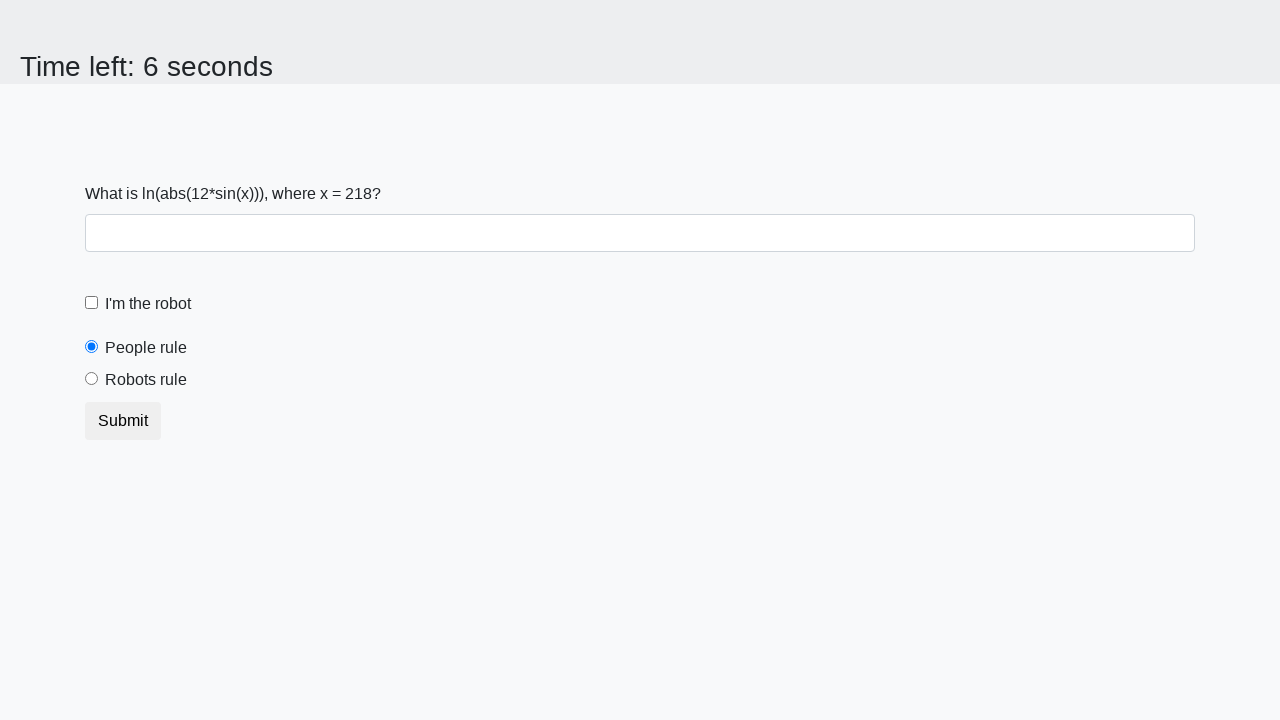

Calculated y value using logarithmic function: 2.4257133134810926
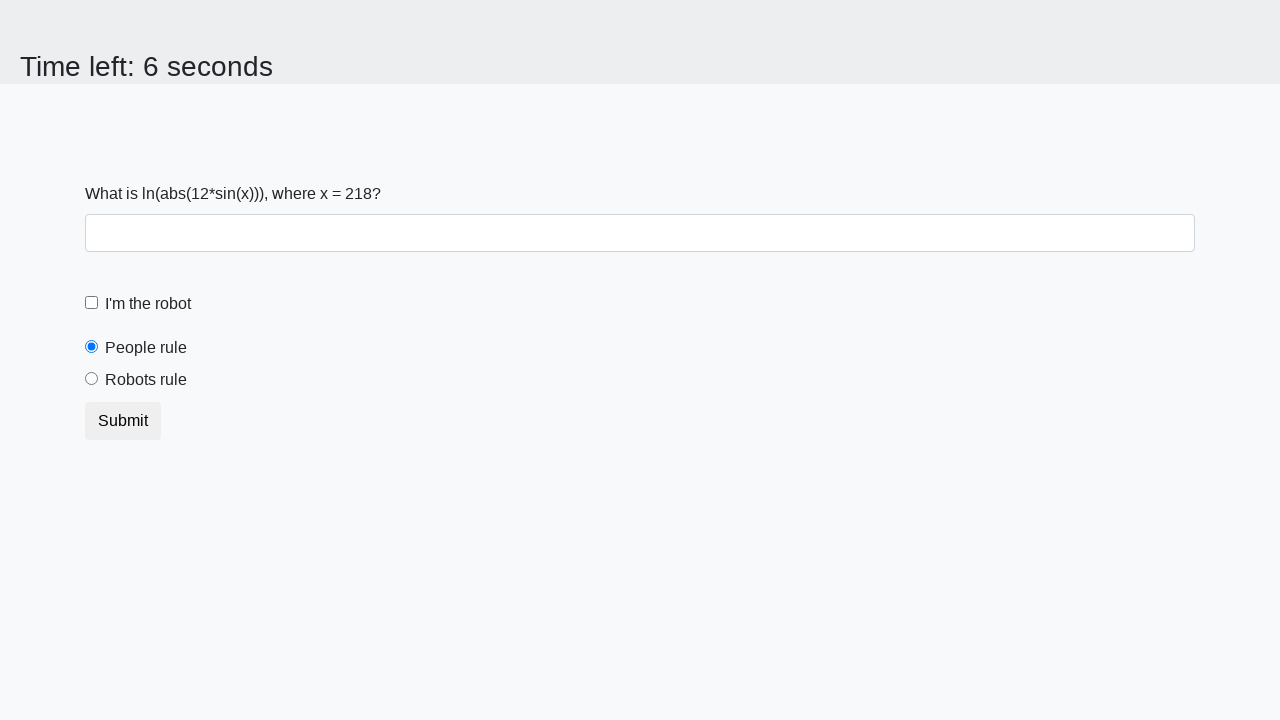

Filled answer field with calculated result on #answer
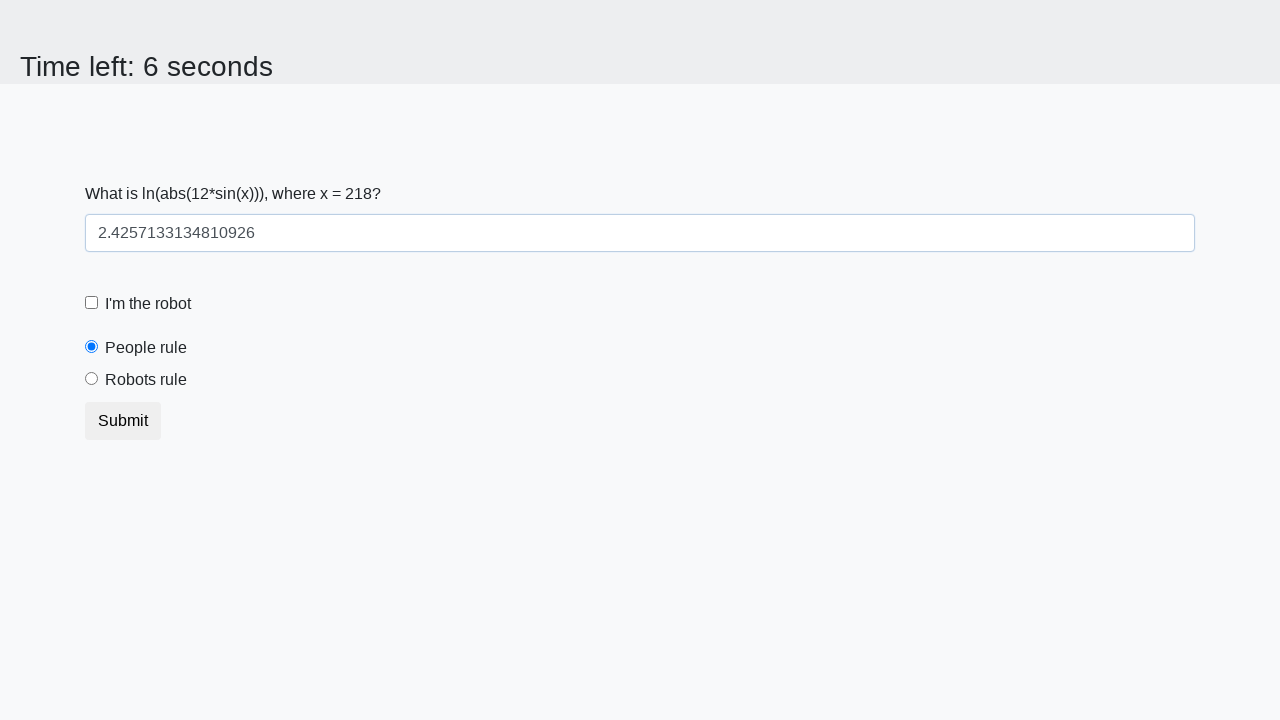

Checked the robot checkbox at (92, 303) on #robotCheckbox
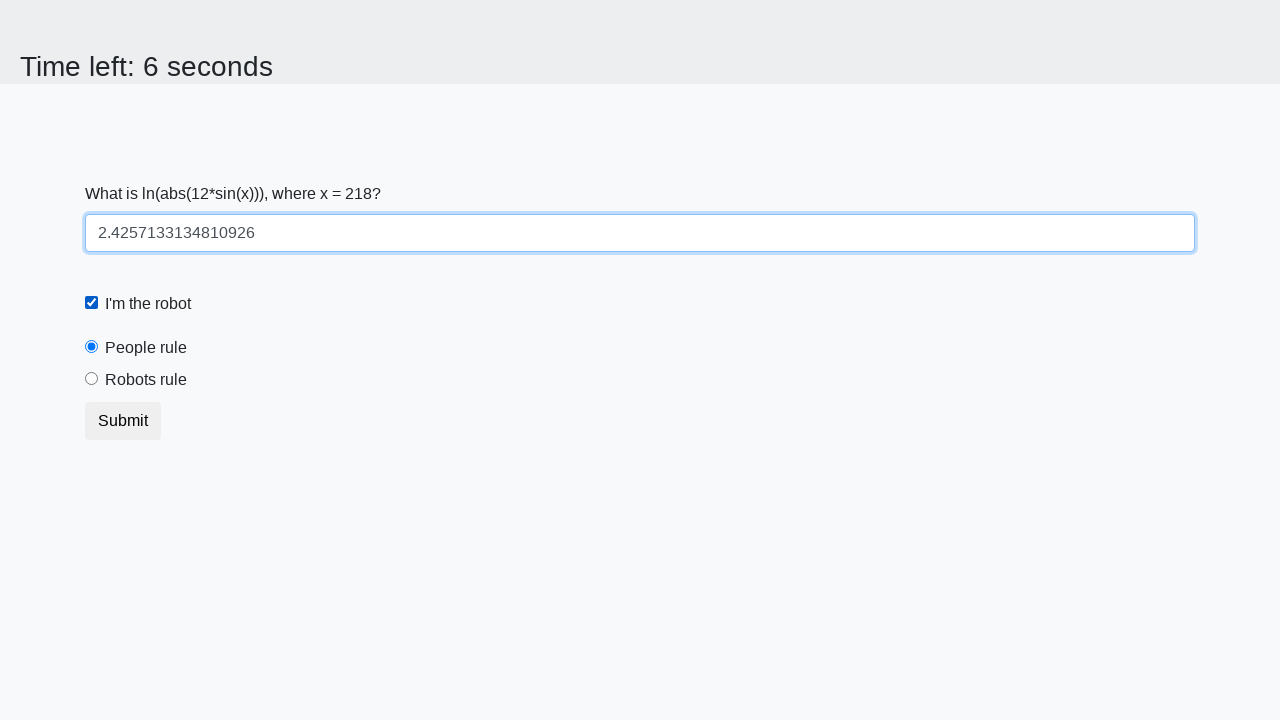

Selected the robots rule radio button at (92, 379) on #robotsRule
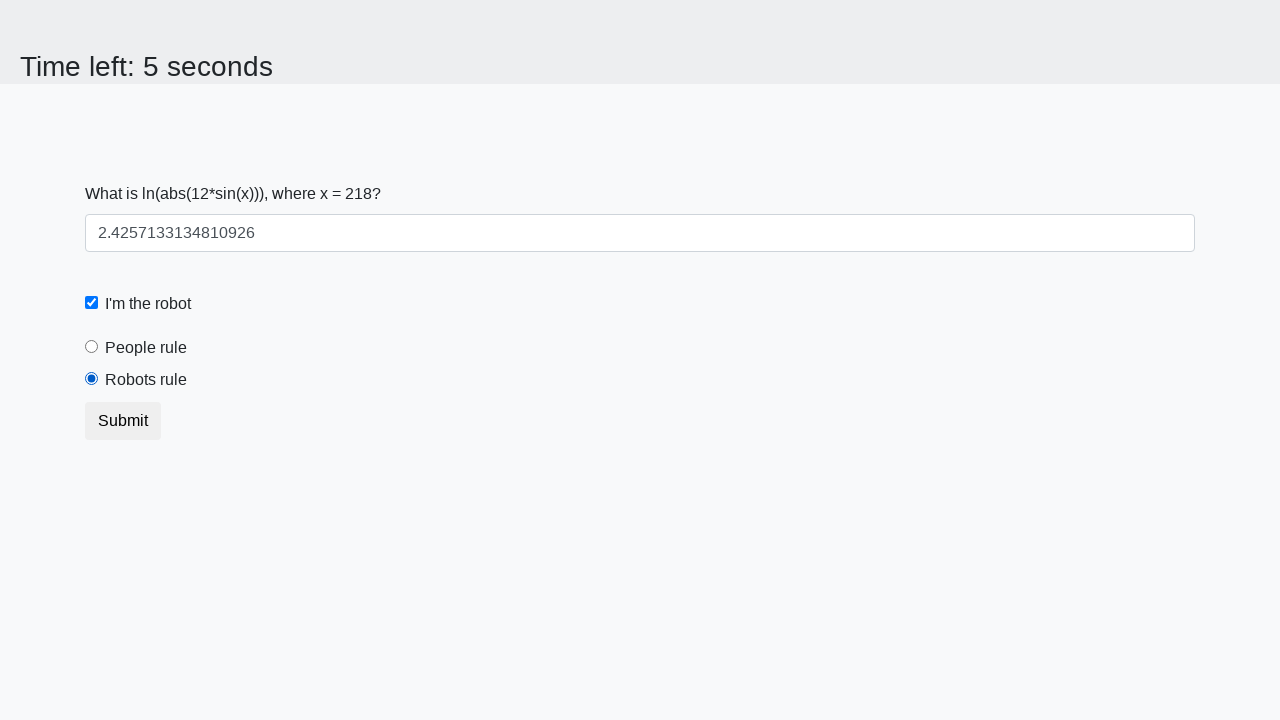

Submitted the form at (123, 421) on [type='submit']
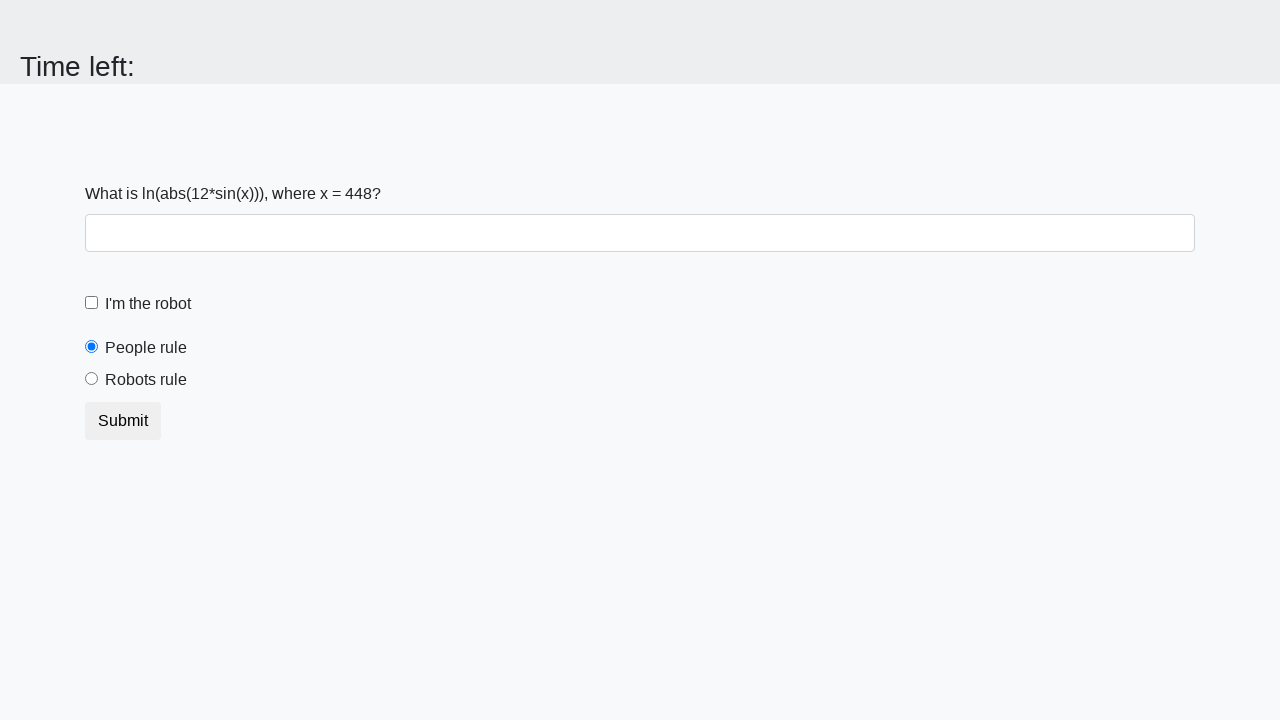

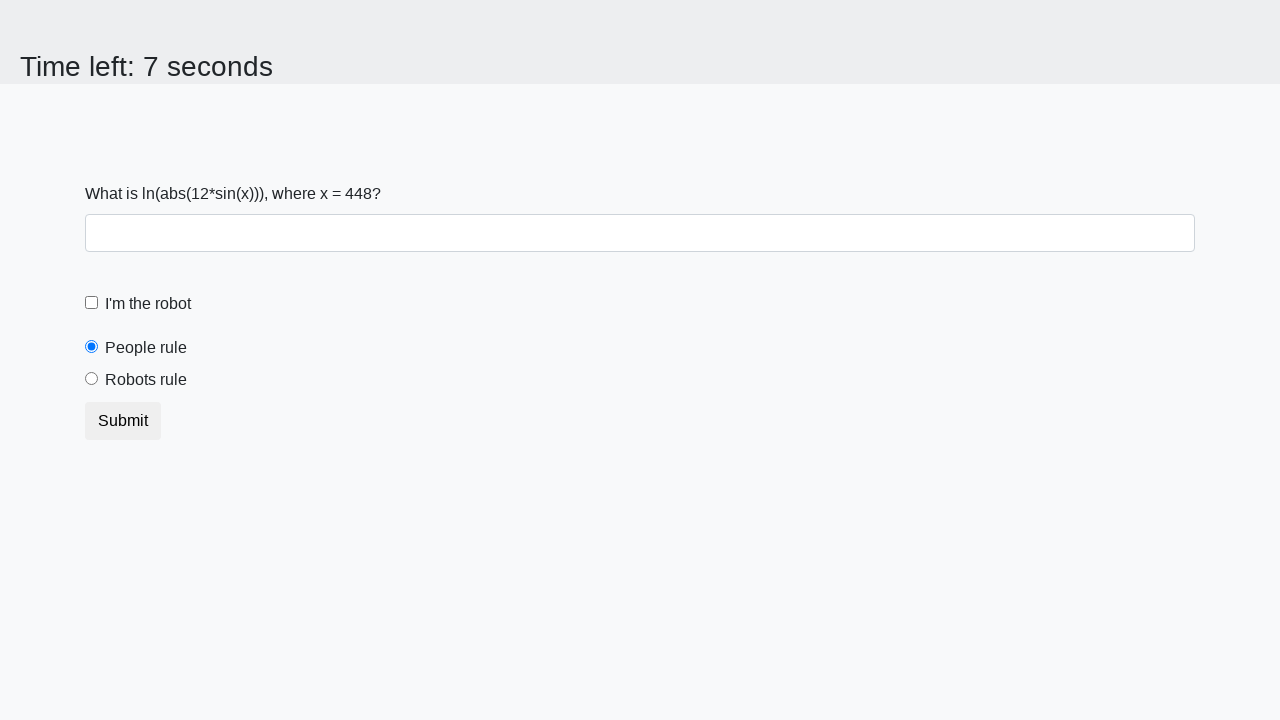